Performs a search on an academic profile search page by entering keywords, selecting search type from a dropdown, and submitting the search form

Starting URL: http://qldt.neu.edu.vn/LyLichKhoaHoc/TimKiemLLKH.aspx

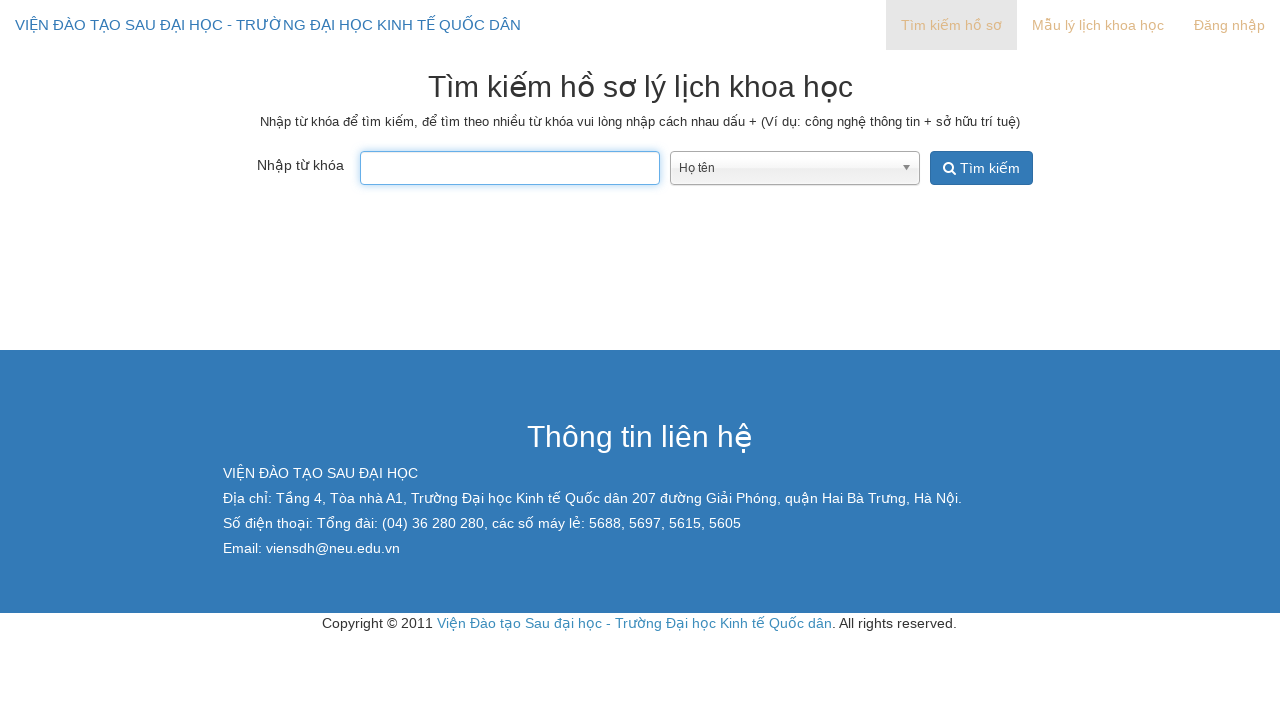

Filled search keywords field with 'công nghệ thông tin' on #txtTuKhoa
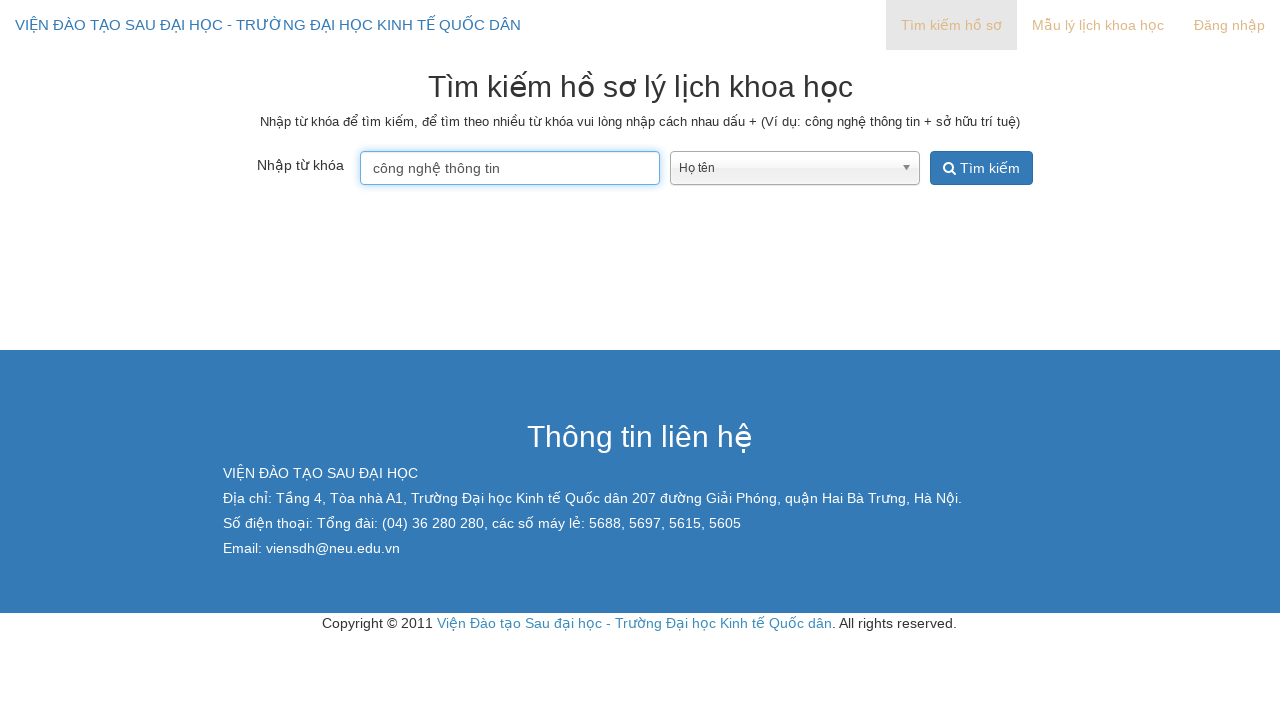

Opened search type dropdown menu at (786, 169) on #DropLoaiTimKiem_chosen > a > span
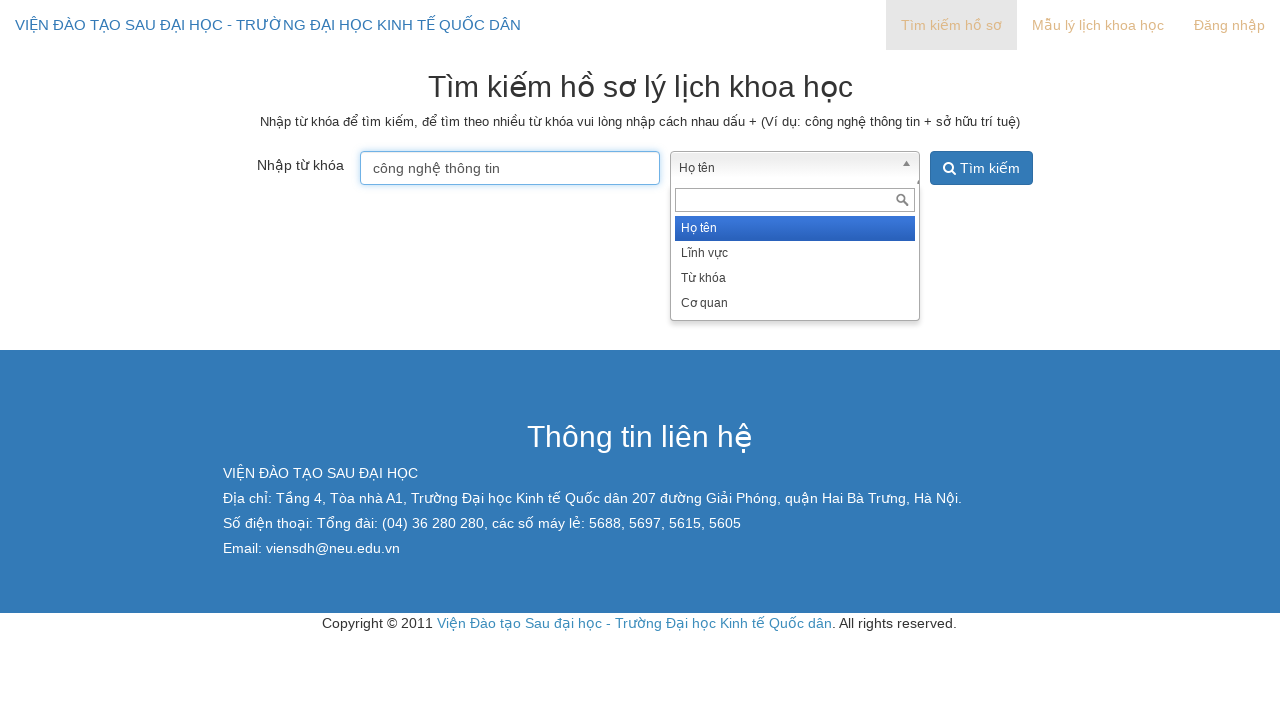

Selected second option from search type dropdown at (795, 254) on xpath=//*[@id="DropLoaiTimKiem_chosen"]/div/ul/li[2]
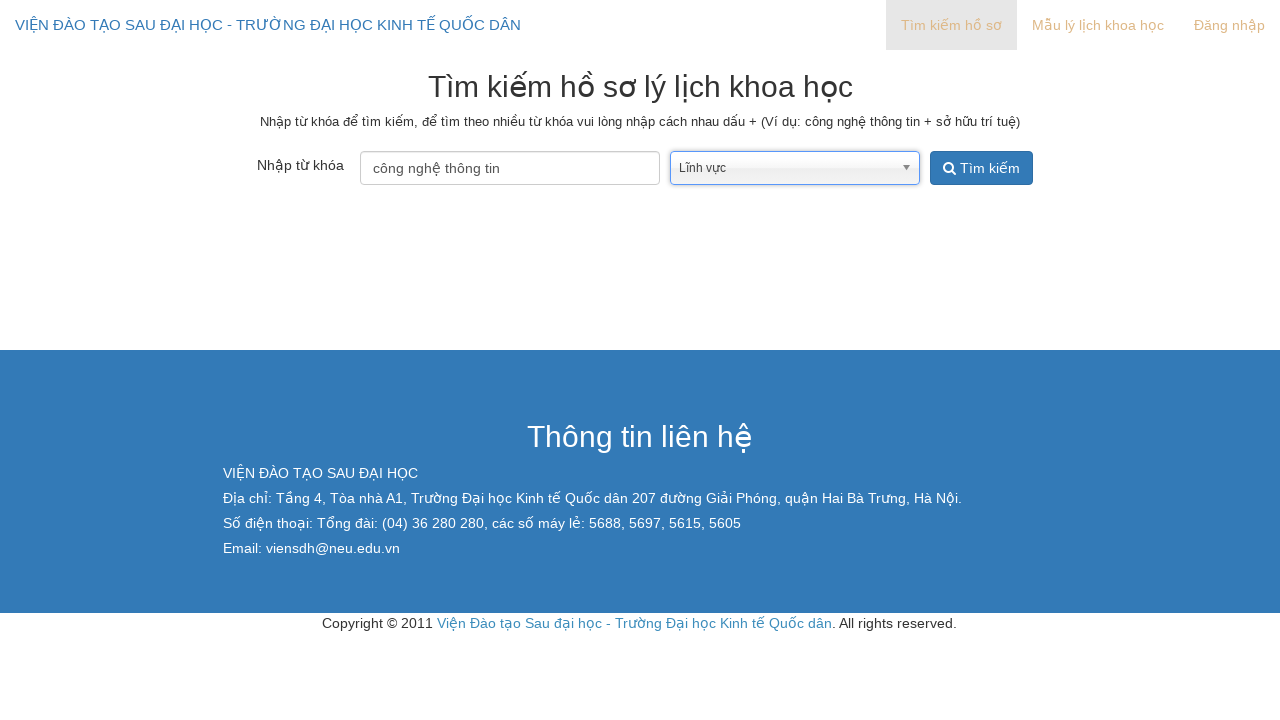

Clicked search button to submit form at (982, 168) on #btnTimKiem
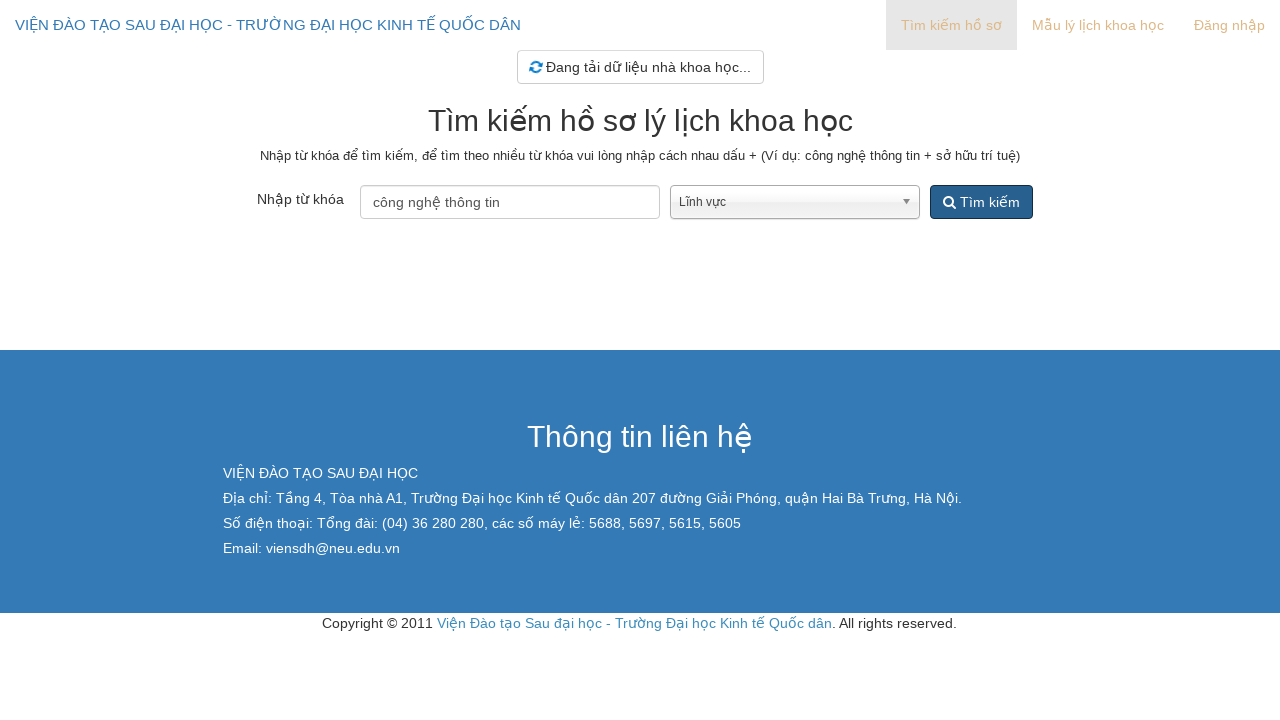

Waited 3 seconds for search results to load
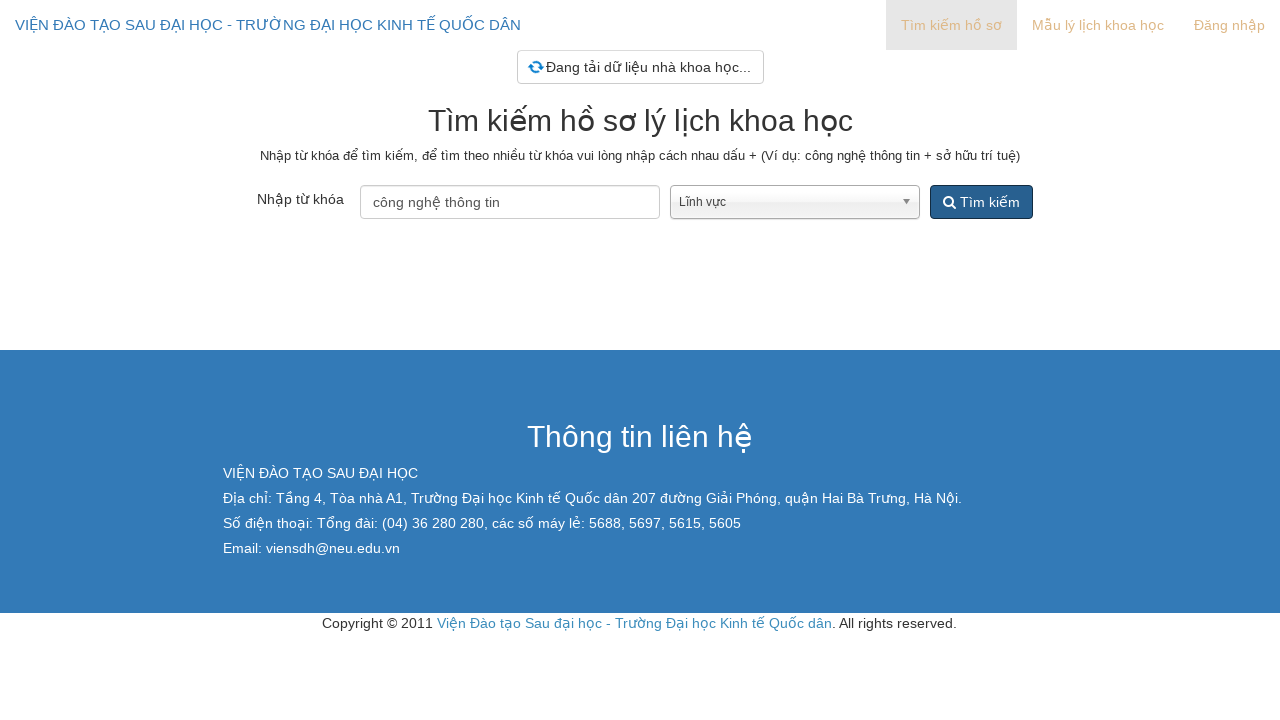

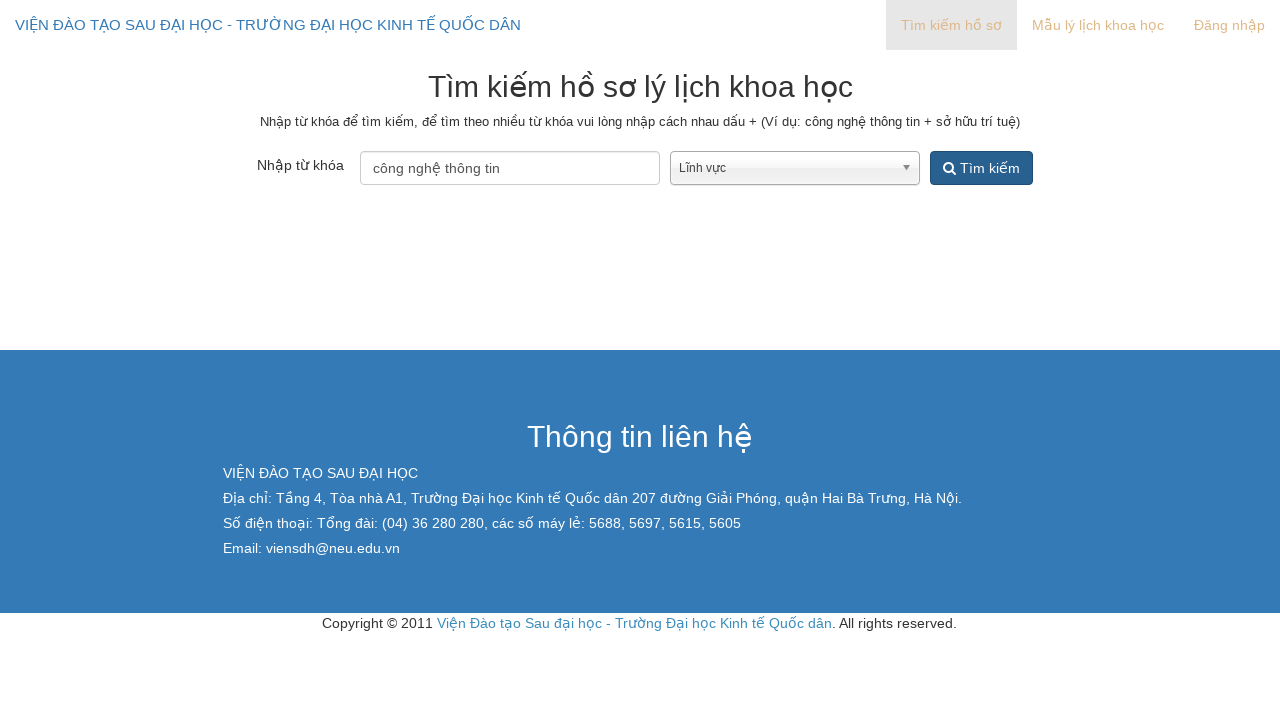